Tests setting the browser window size to mobile dimensions (480x800) on Baidu's mobile site

Starting URL: https://m.baidu.com/

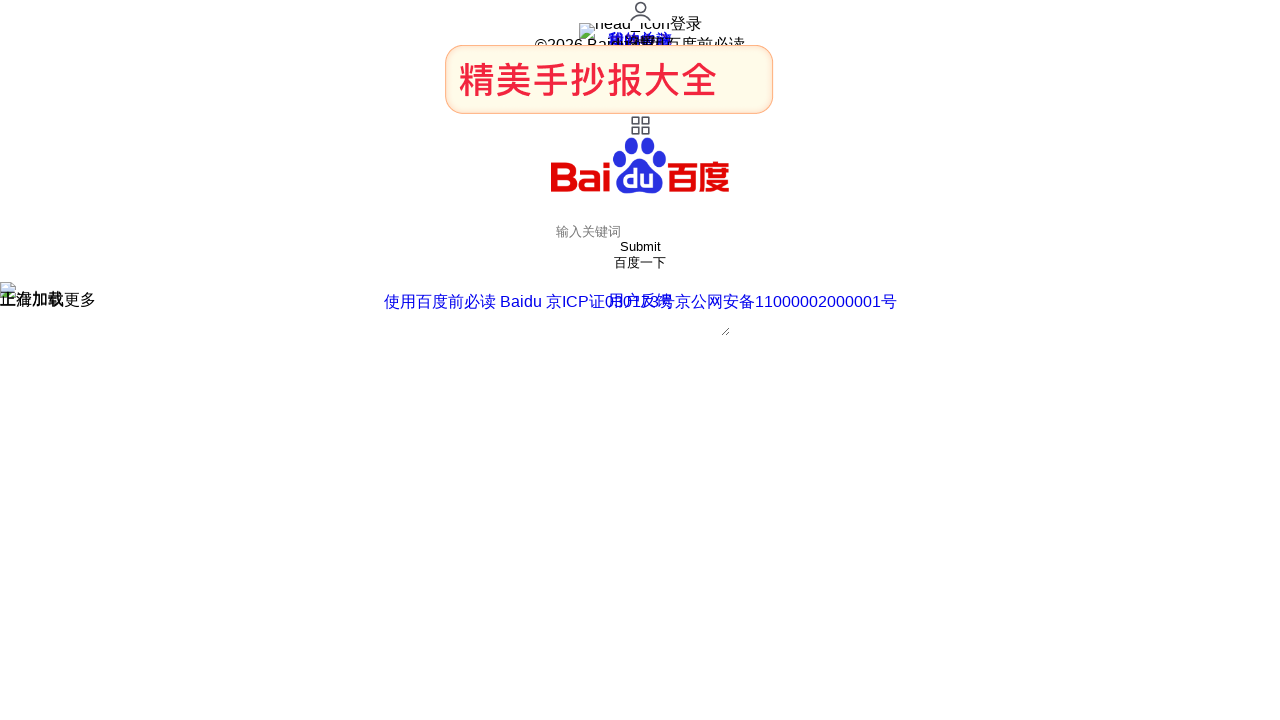

Set browser viewport to mobile dimensions (480x800)
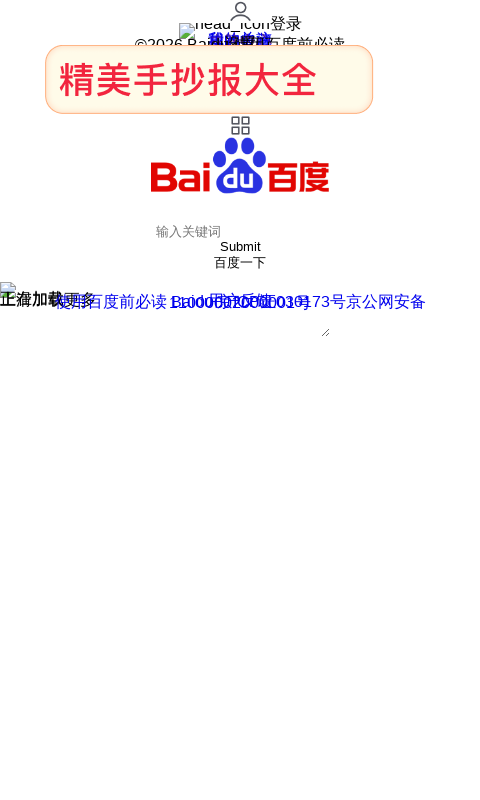

Waited 1 second for page to render with new mobile dimensions
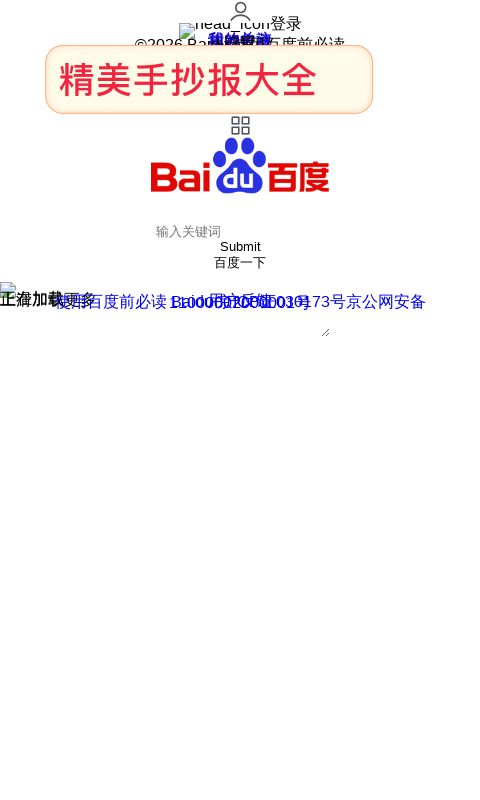

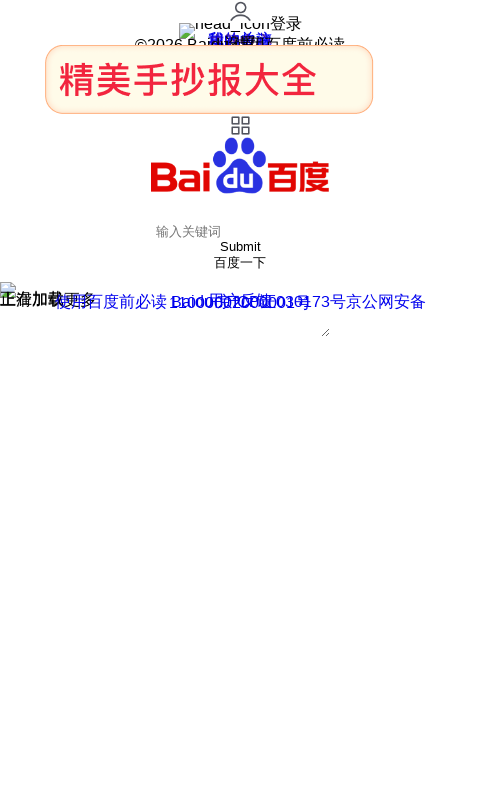